Navigates to TestingBot website and verifies the page title matches the expected value for cross browser testing platform

Starting URL: https://testingbot.com

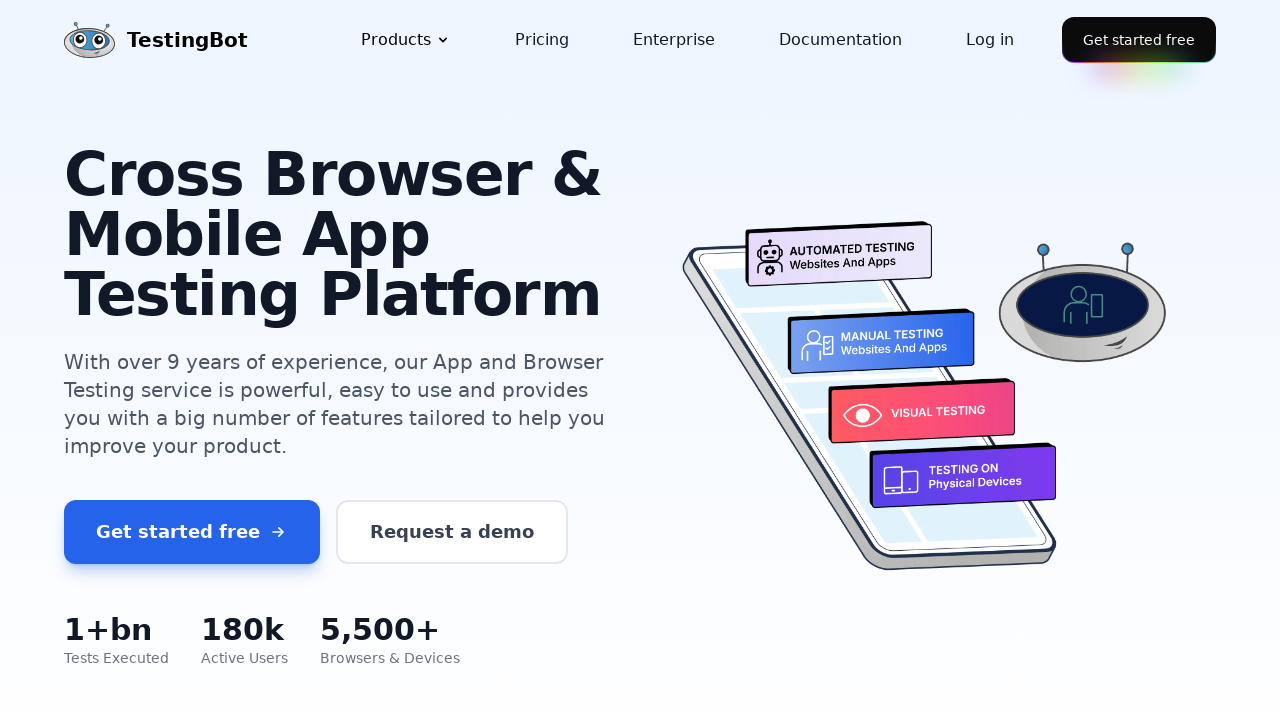

Navigated to TestingBot website
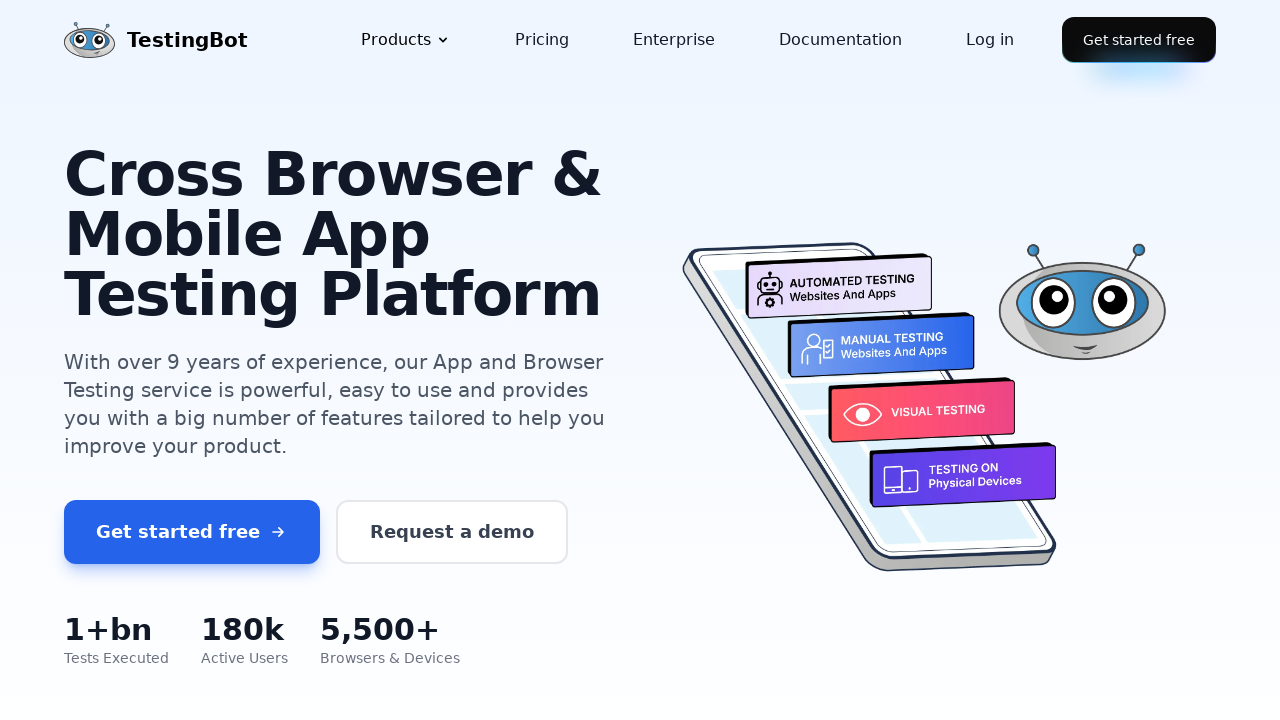

Verified page title matches expected value for cross browser testing platform
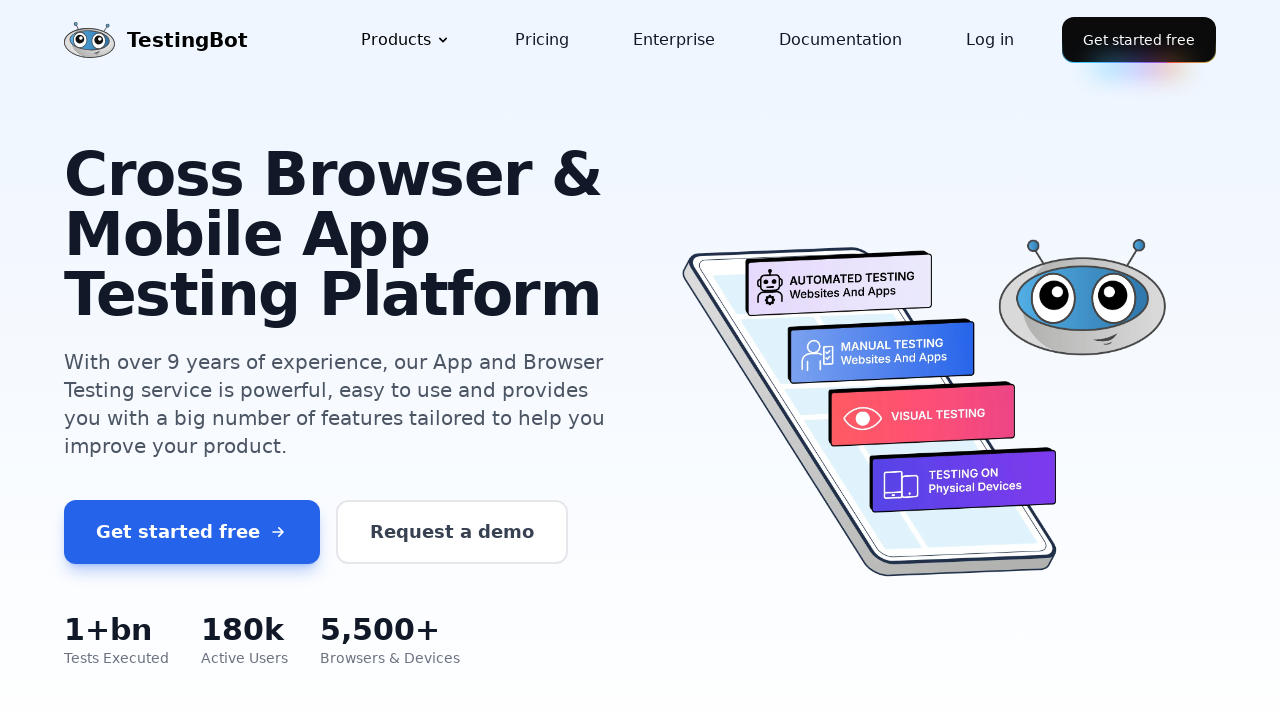

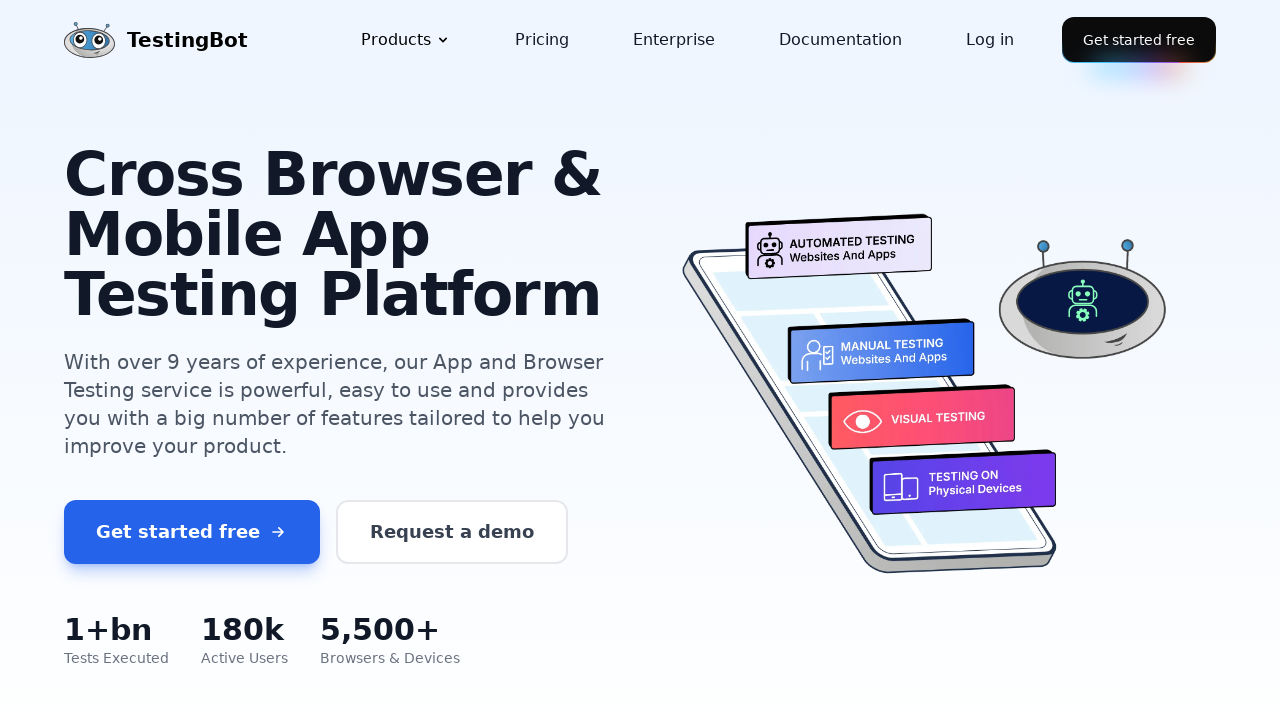